Tests single file upload functionality by uploading a file to a multi-file upload form and verifying the file appears in the uploaded files list.

Starting URL: https://davidwalsh.name/demo/multiple-file-upload.php

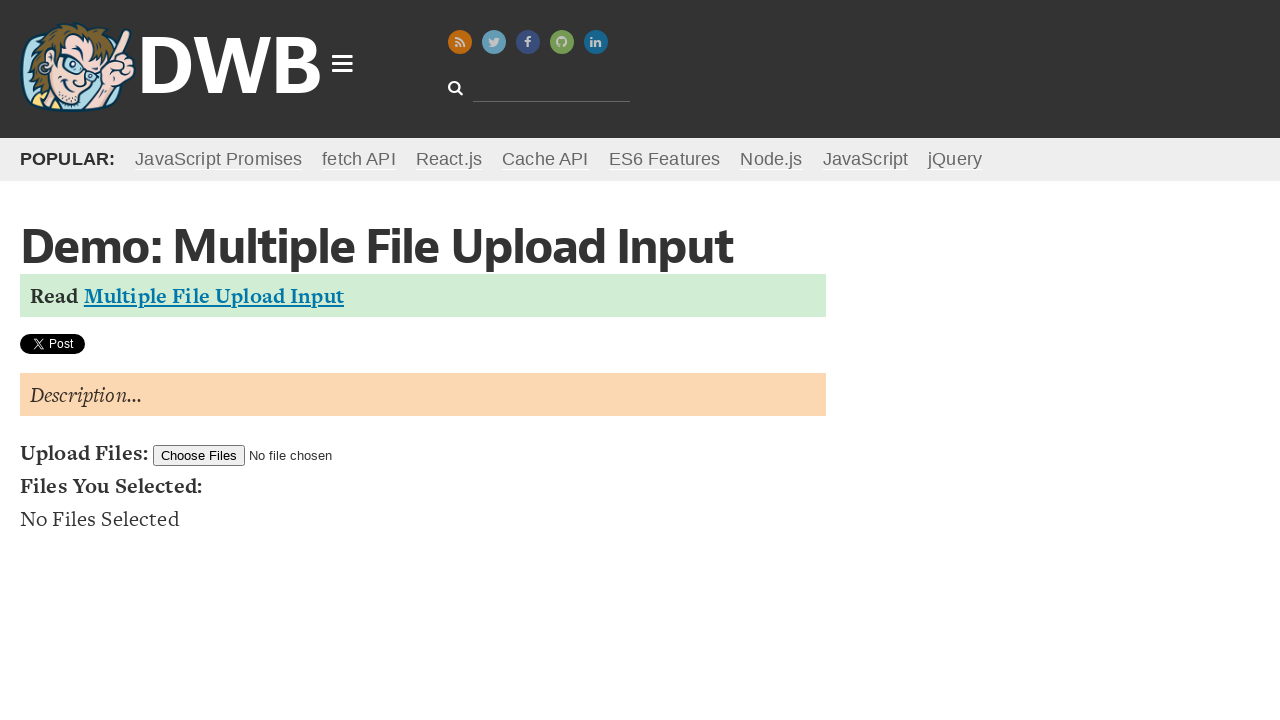

Created temporary test file for upload
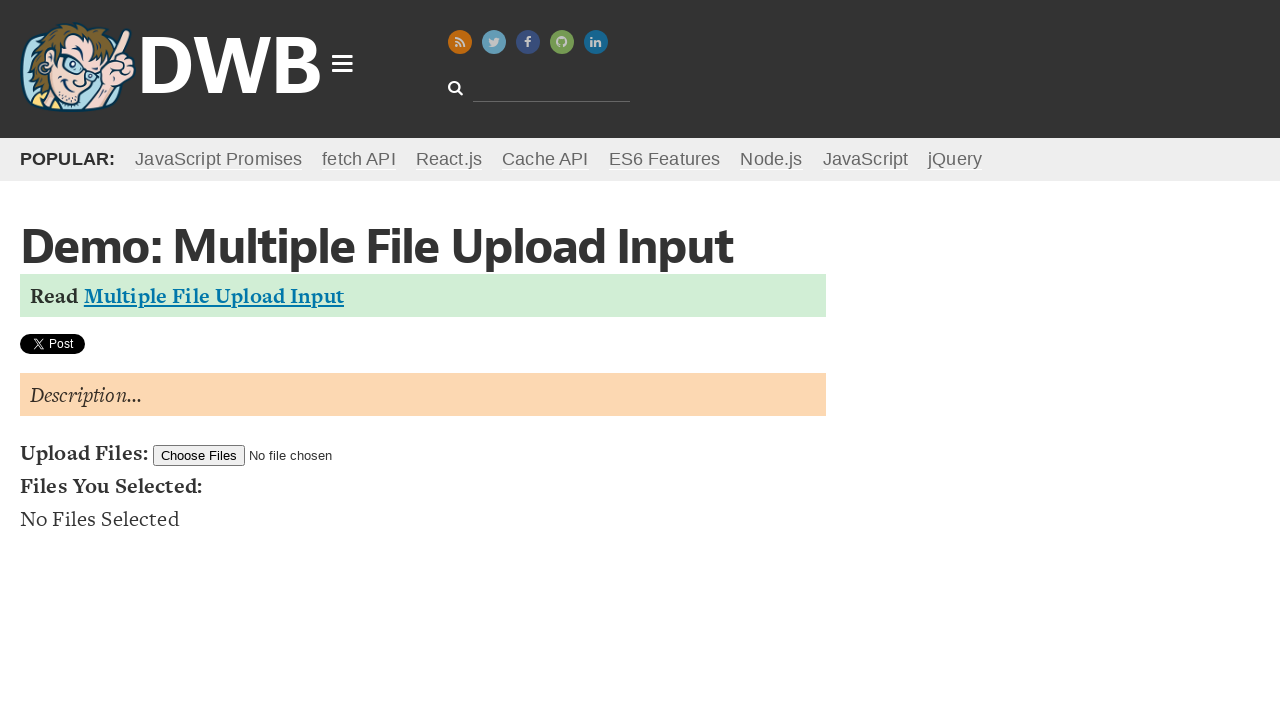

Set input file to upload test_upload_file.txt
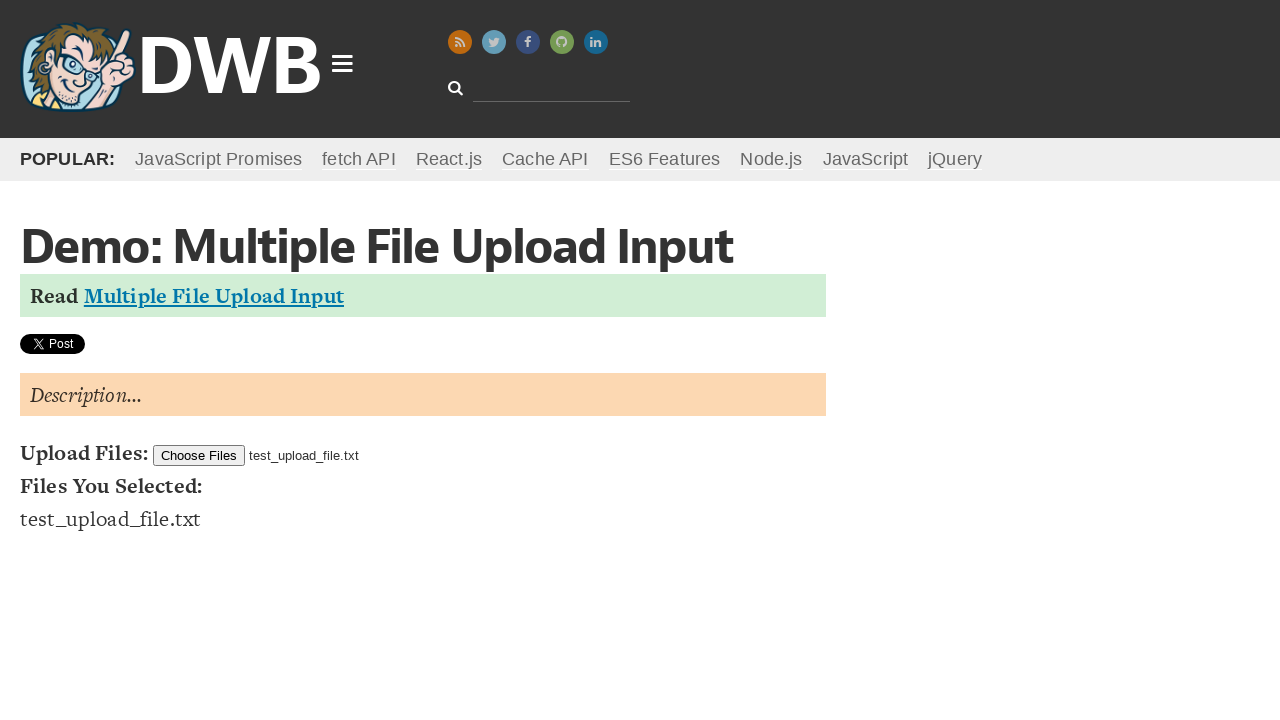

Waited for file list to appear
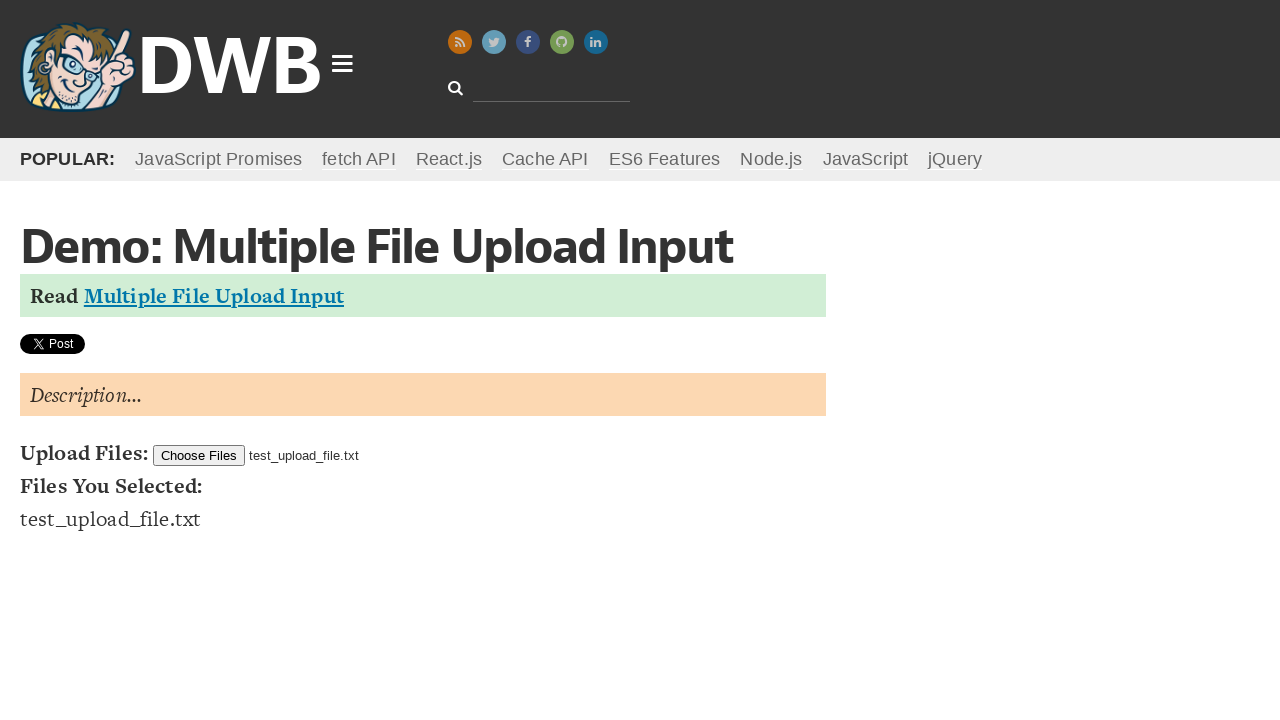

Retrieved file list content
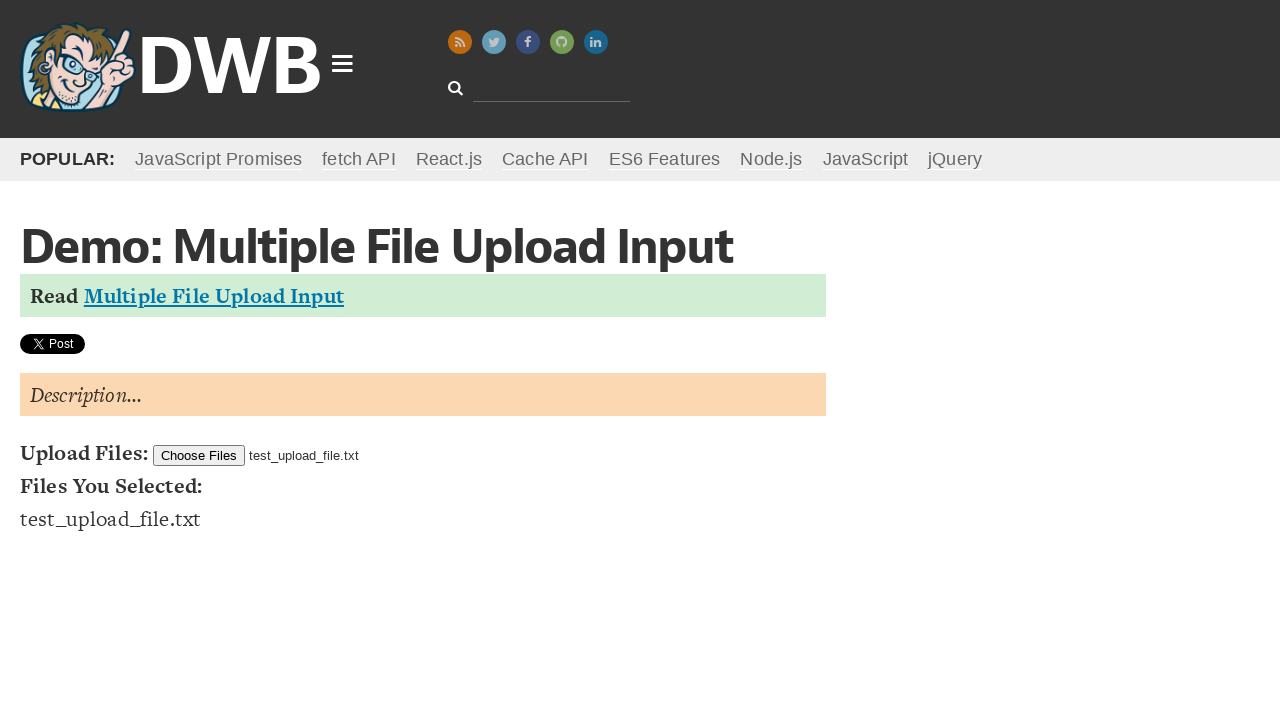

Verified test_upload_file.txt appears in uploaded files list
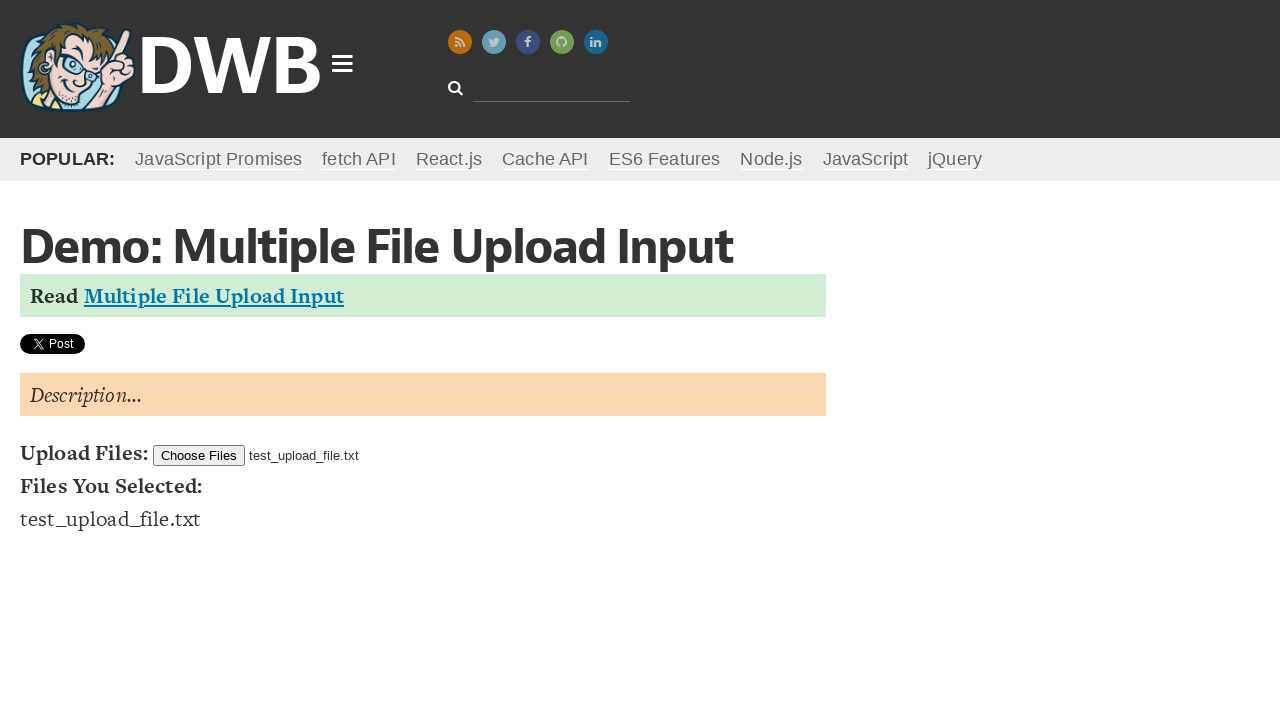

Cleaned up temporary test file
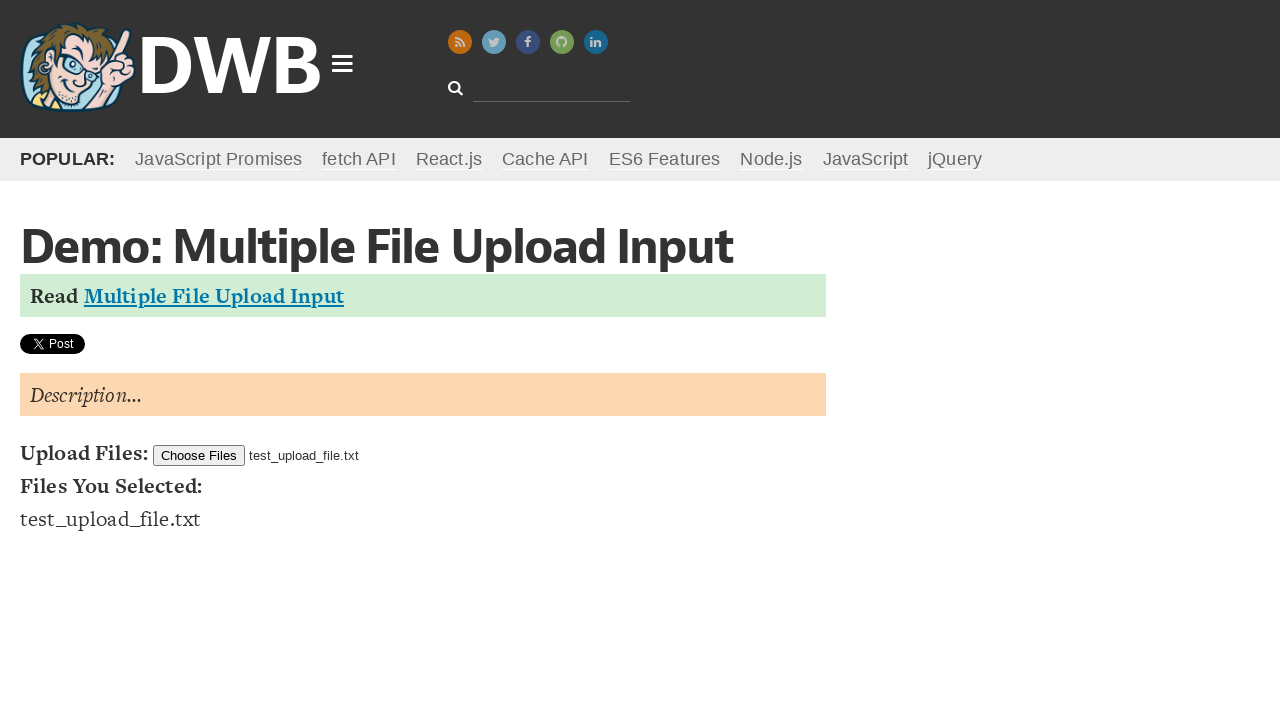

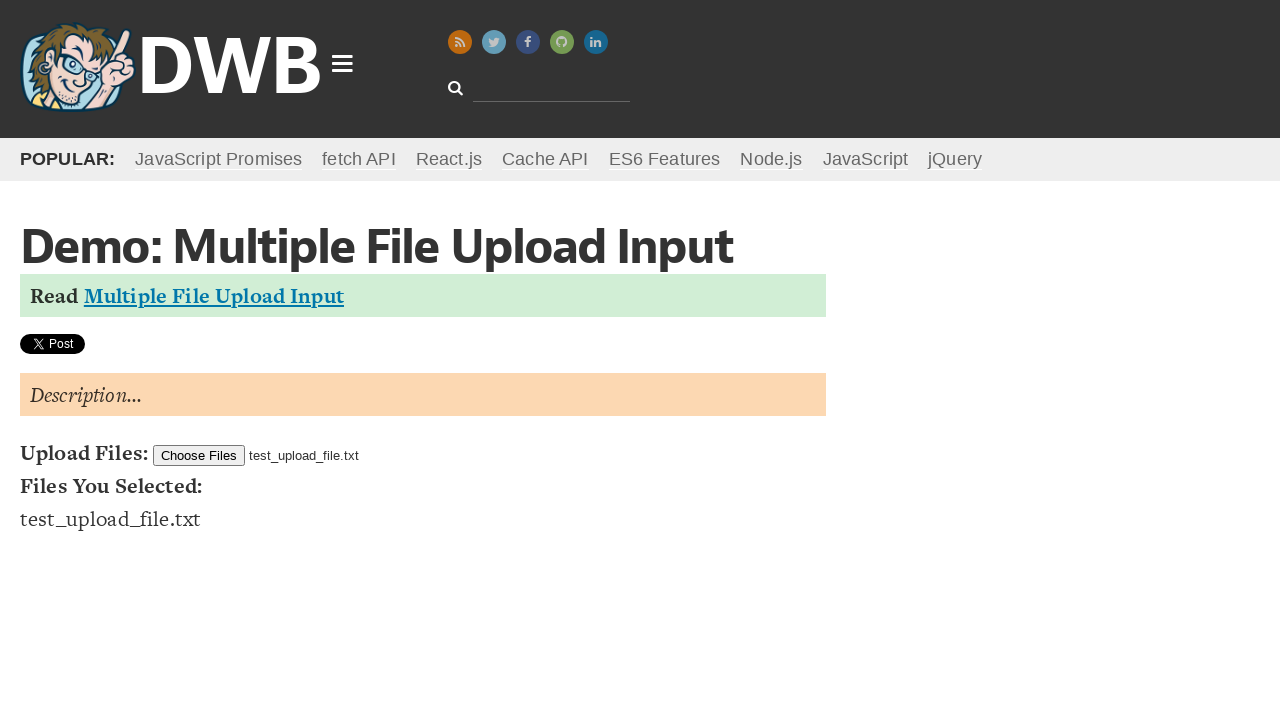